Tests scrolling from an iframe element by a specific amount to reveal a checkbox inside the nested frame

Starting URL: https://selenium.dev/selenium/web/scrolling_tests/frame_with_nested_scrolling_frame_out_of_view.html

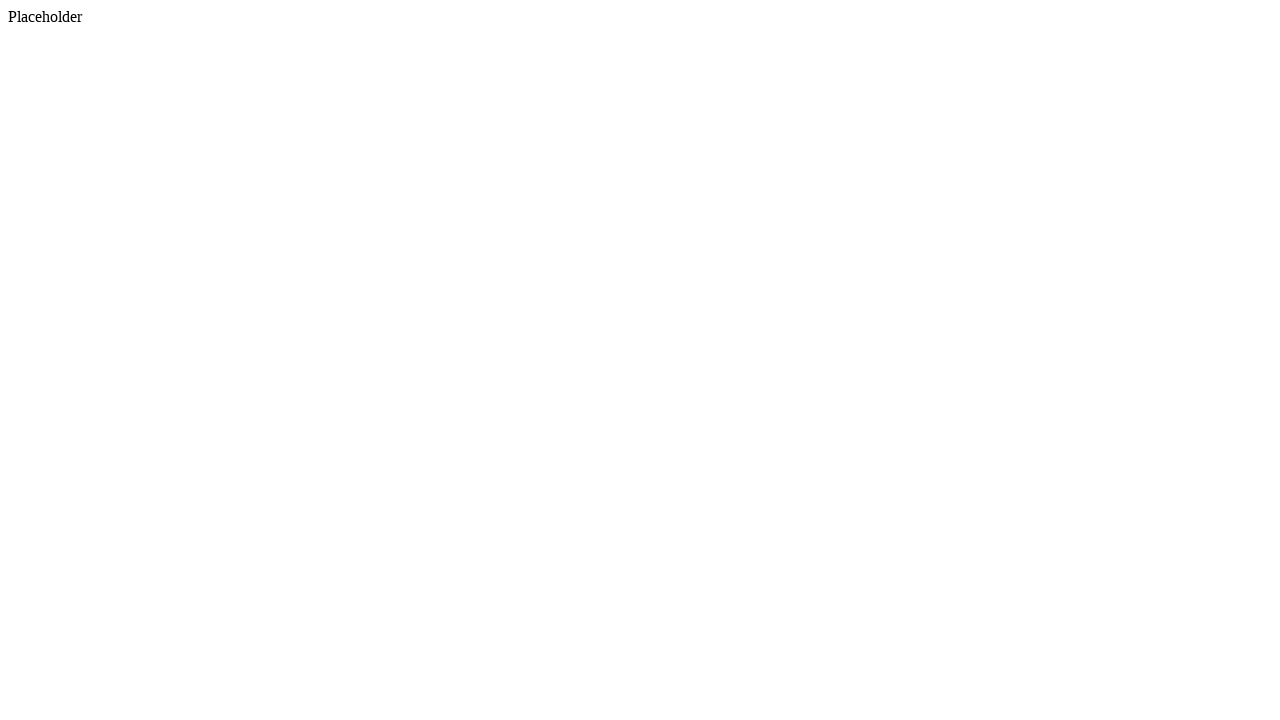

Scrolled iframe element into view
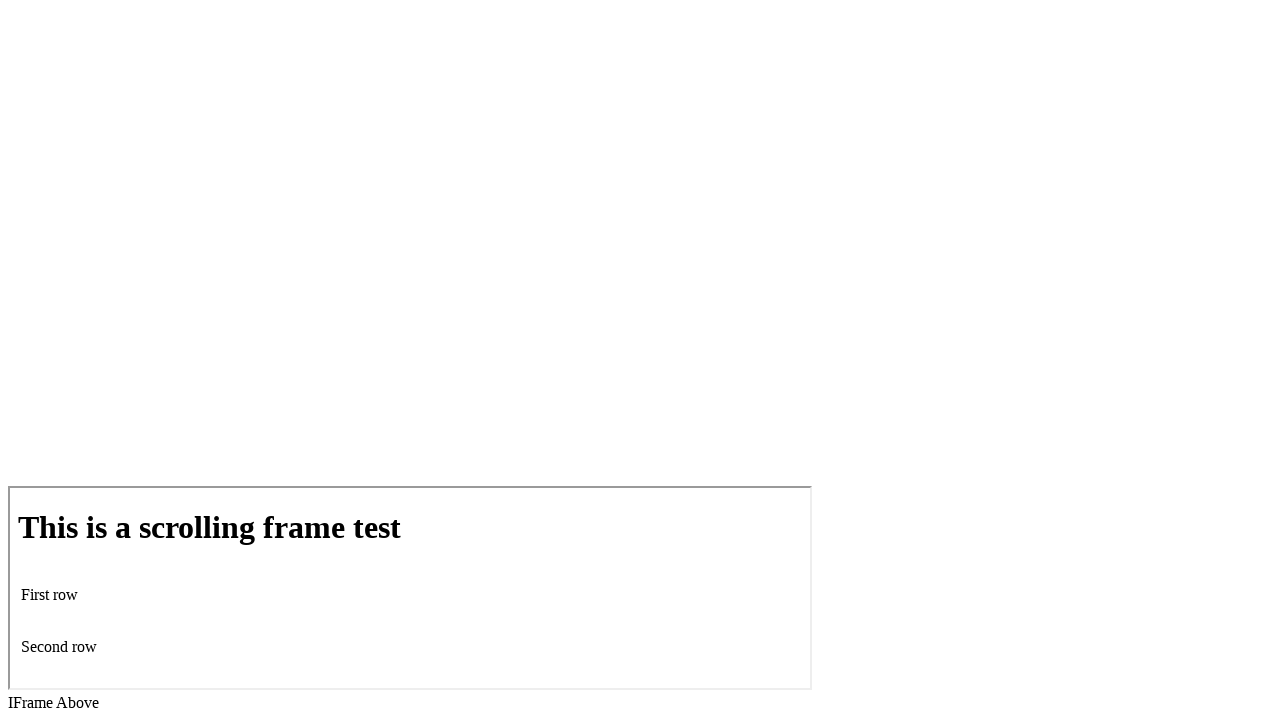

Scrolled checkbox within nested frame into view
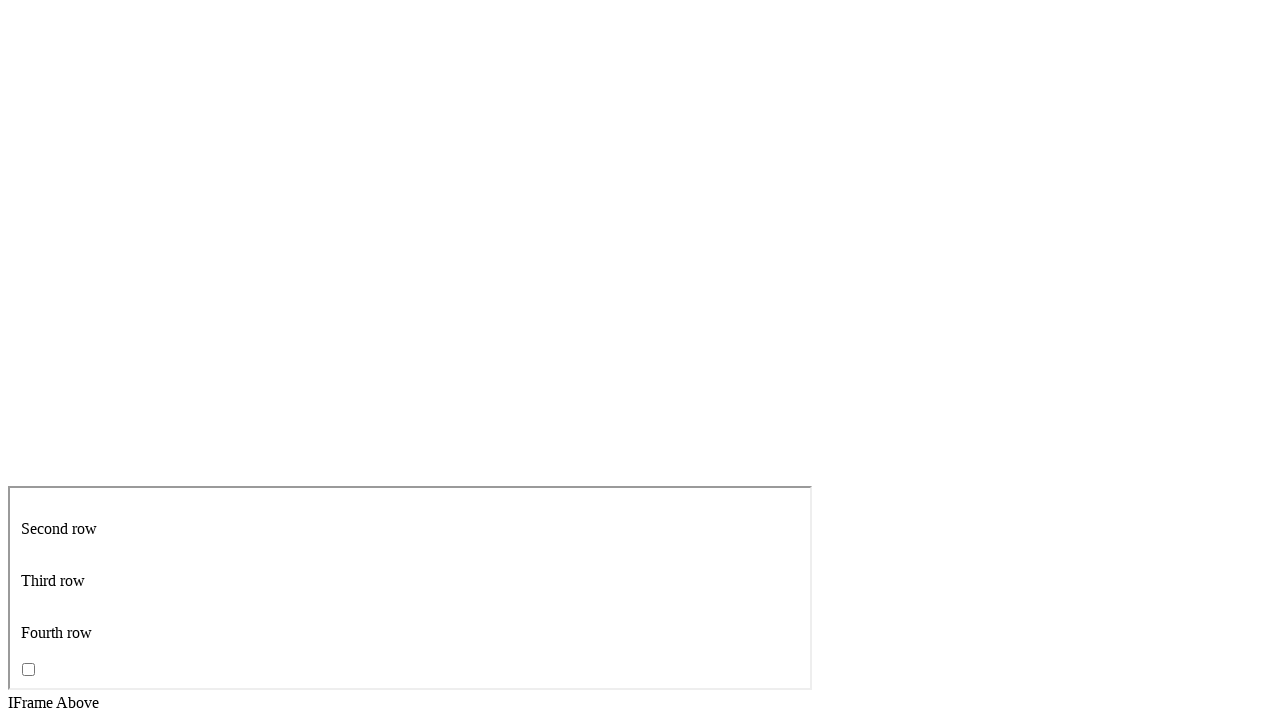

Verified checkbox is visible within the nested frame
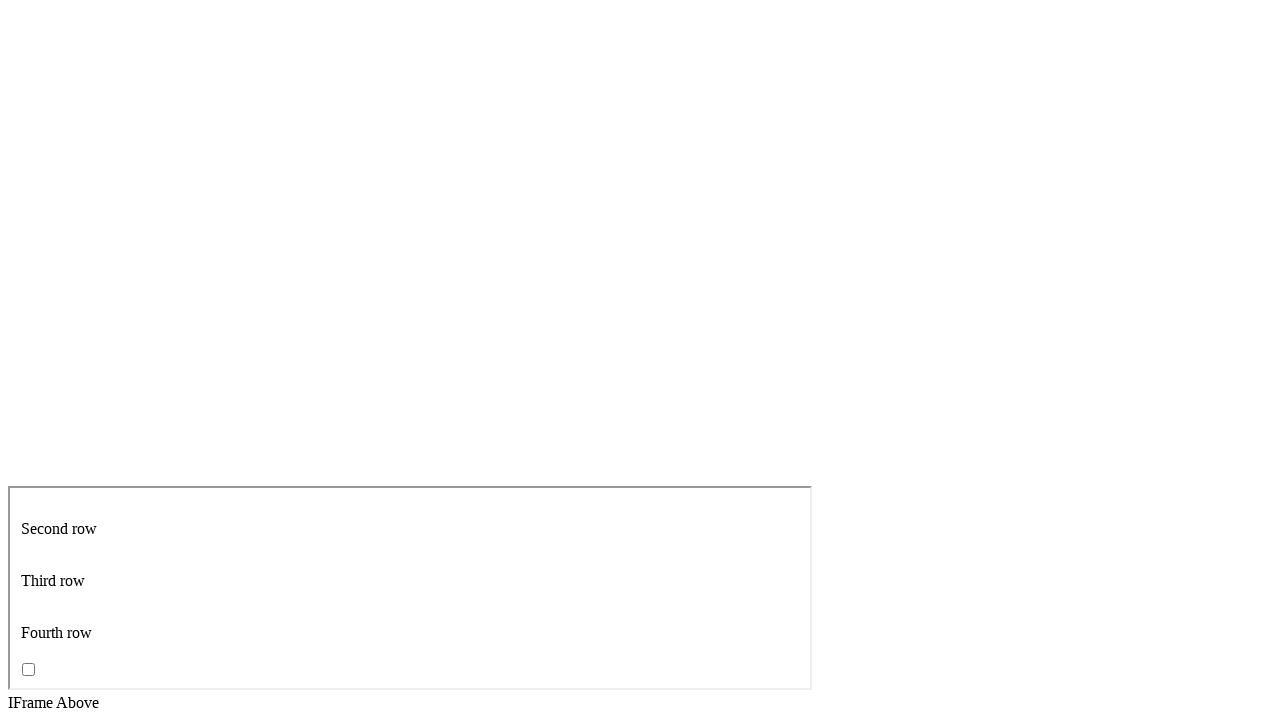

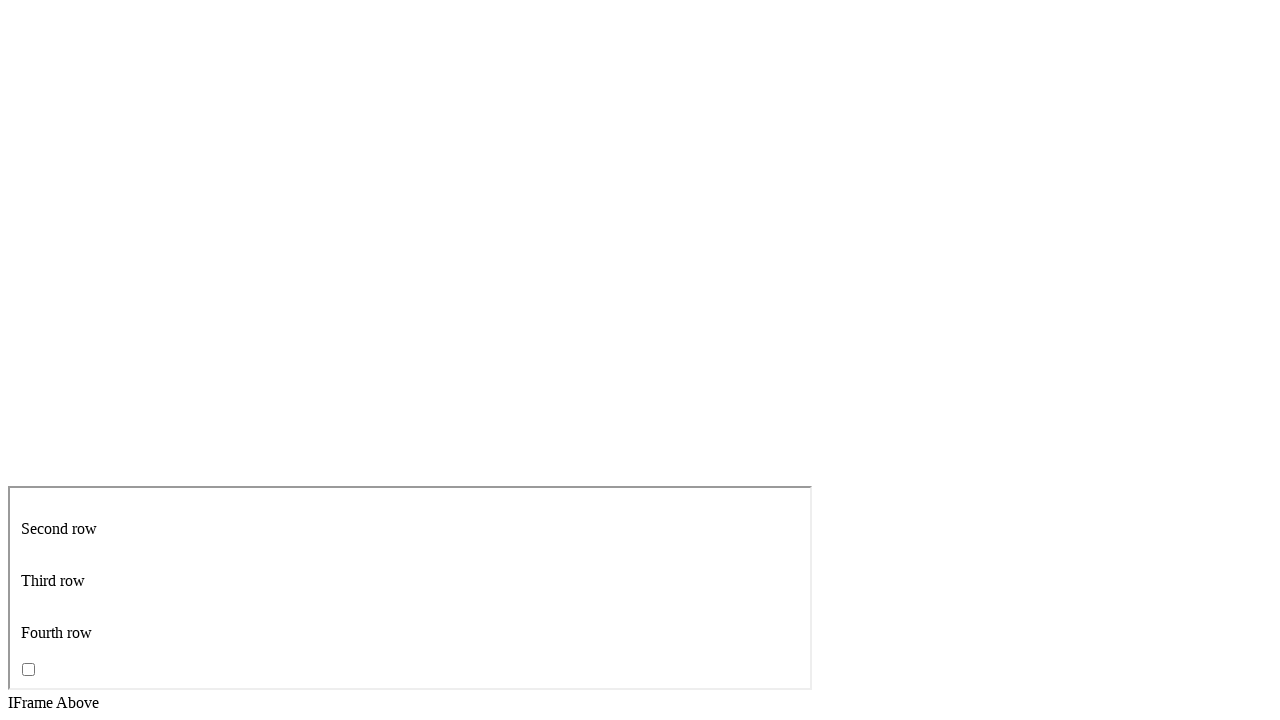